Tests a robot captcha challenge by reading two numbers from the page, calculating their sum, selecting the result from a dropdown menu, and submitting the form.

Starting URL: http://suninjuly.github.io/selects1.html

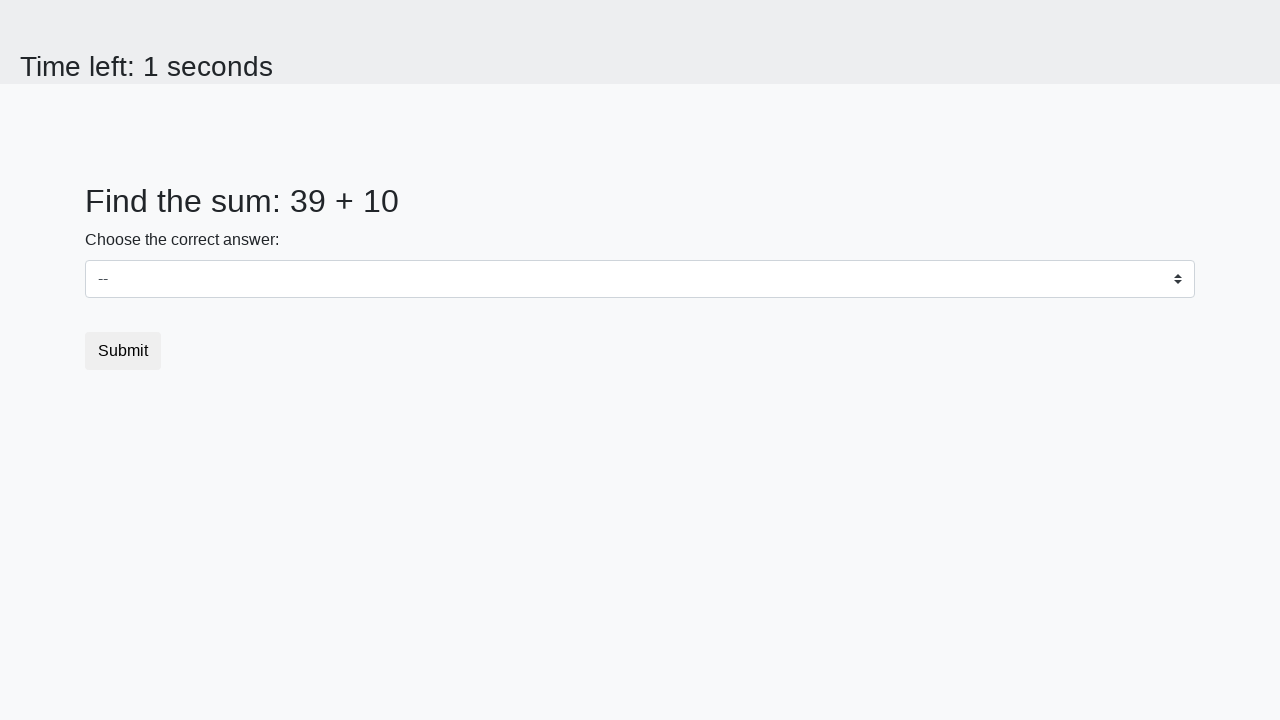

Read first number from #num1 element
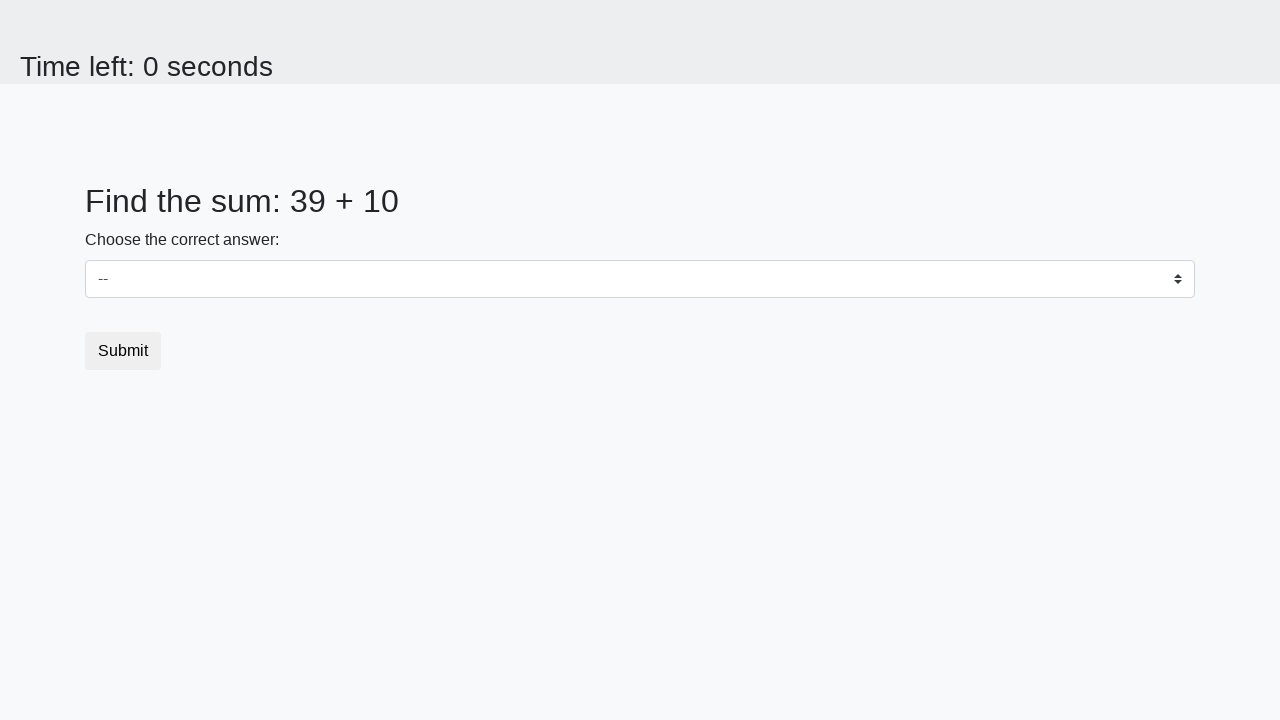

Read second number from #num2 element
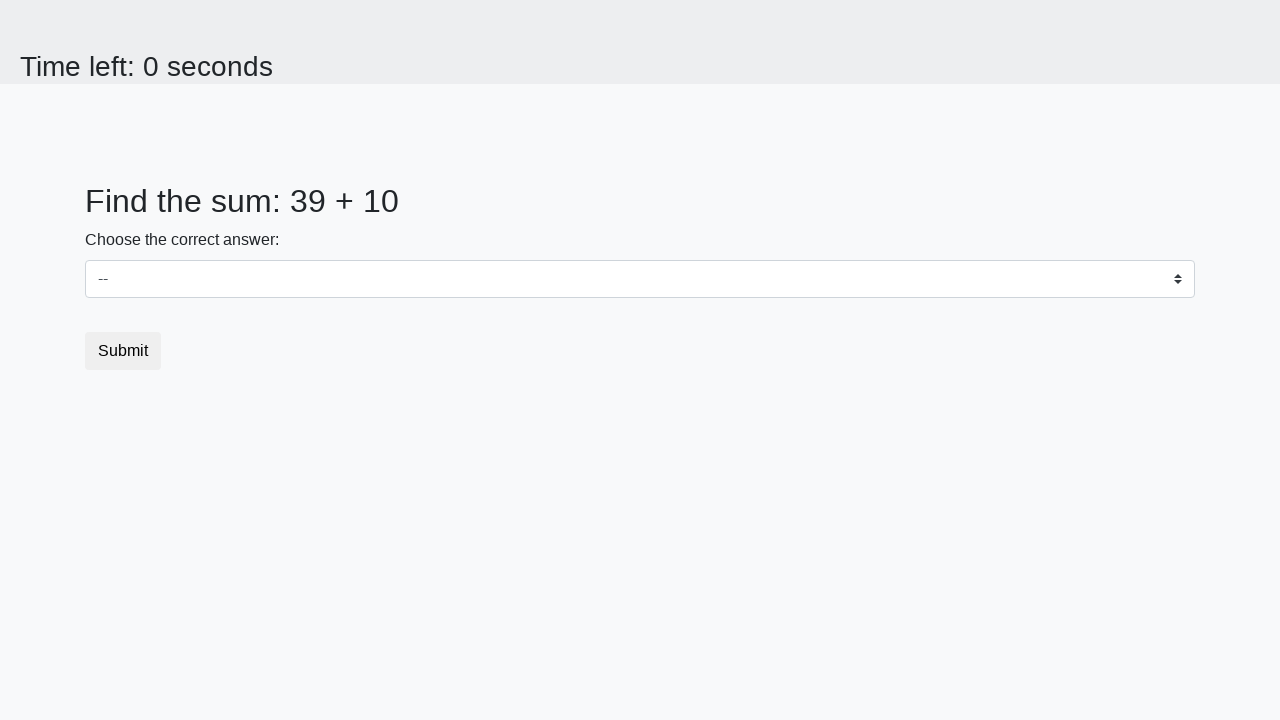

Calculated sum of 39 + 10 = 49
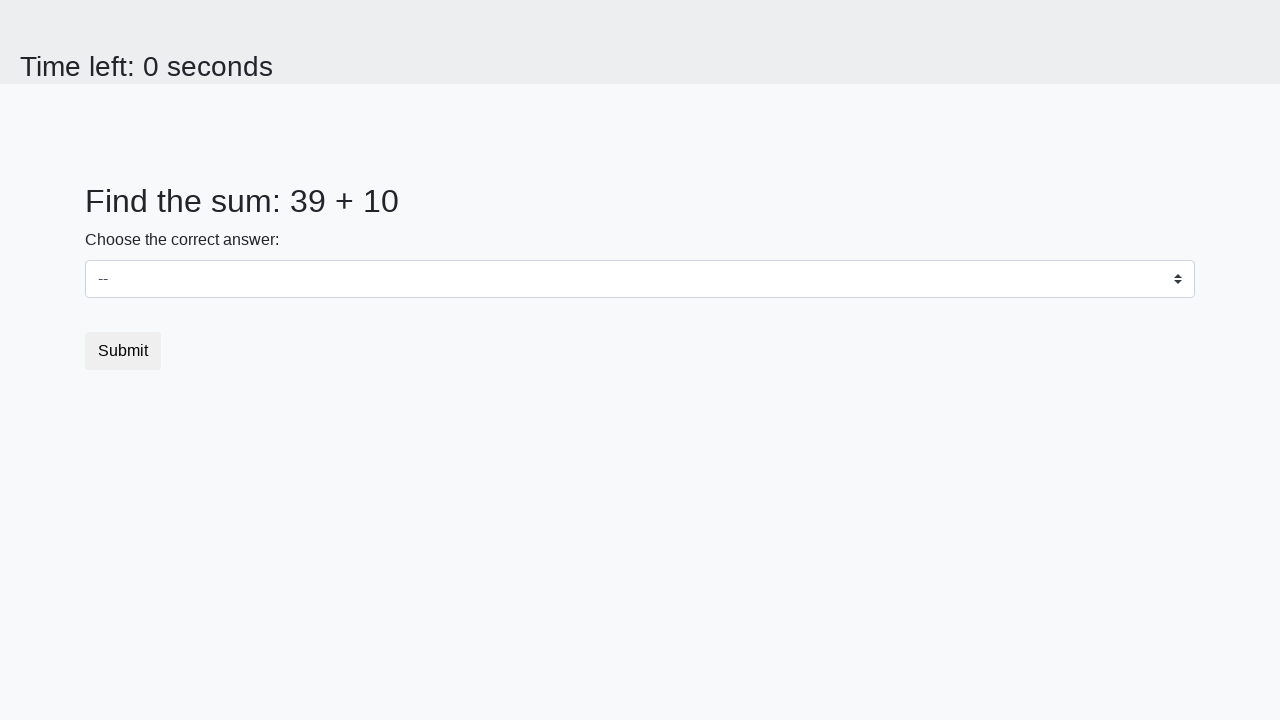

Selected value 49 from dropdown menu on select
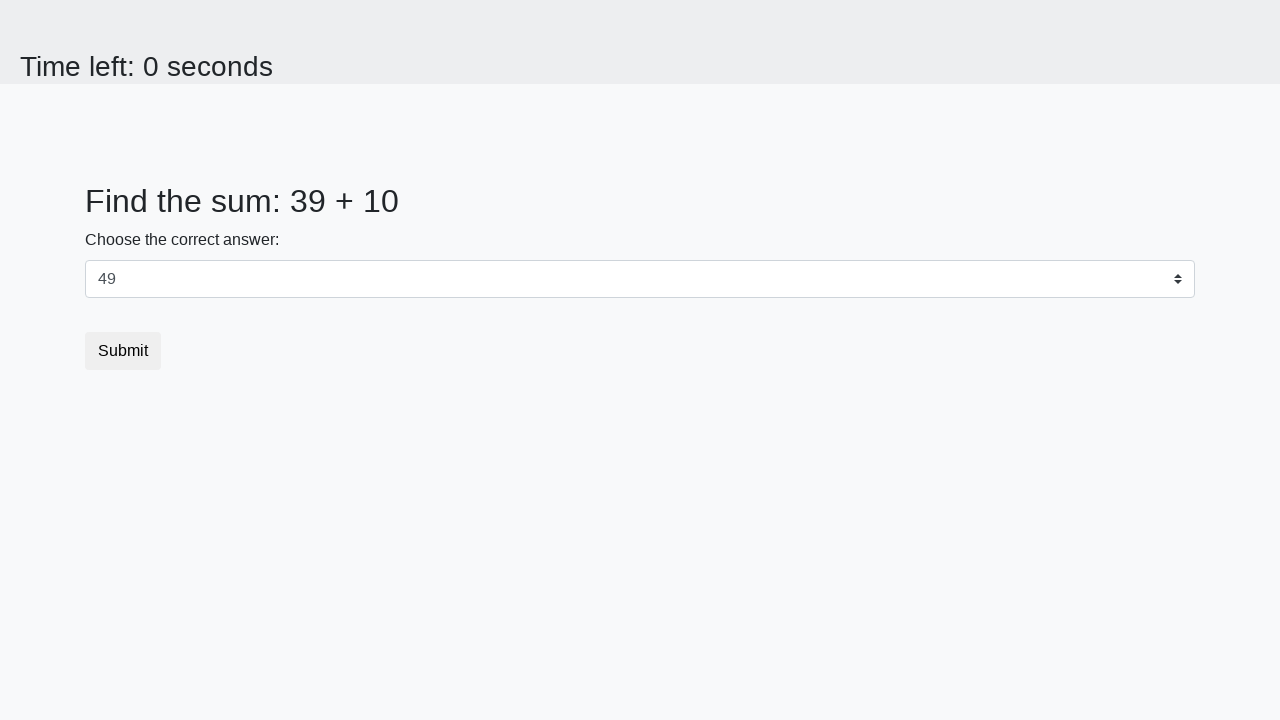

Clicked Submit button to complete captcha challenge at (123, 351) on [type='submit']
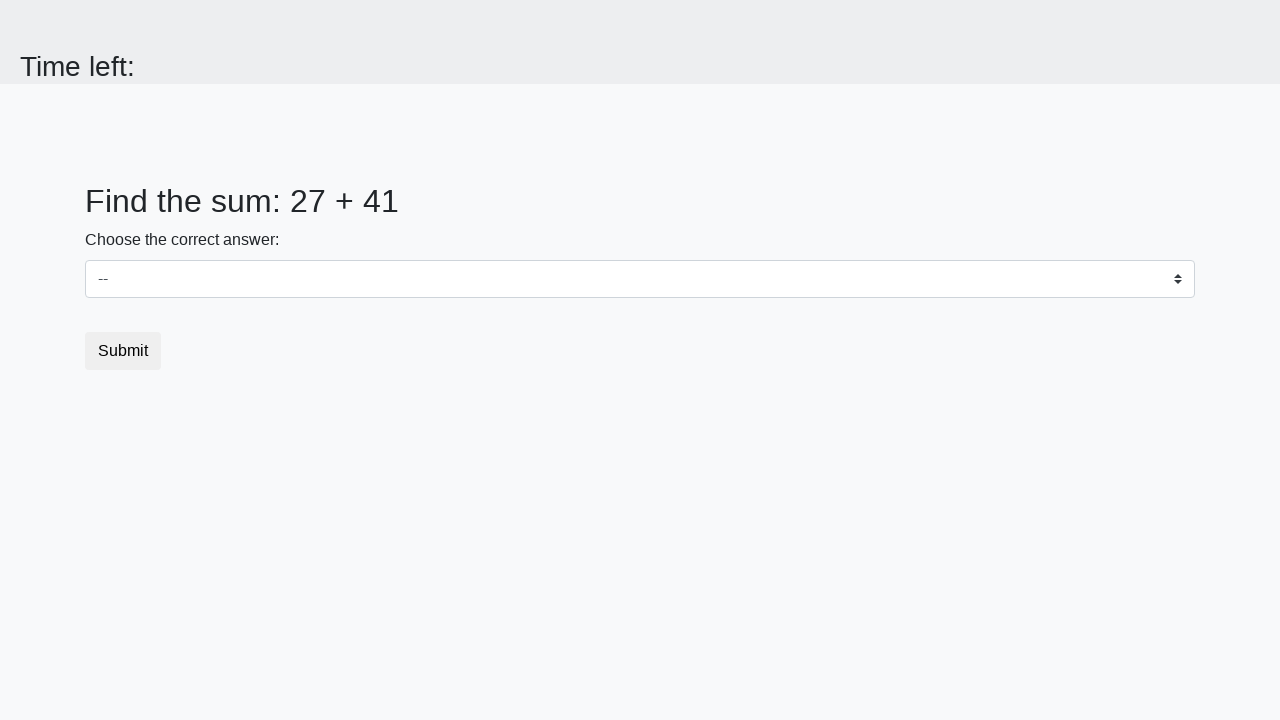

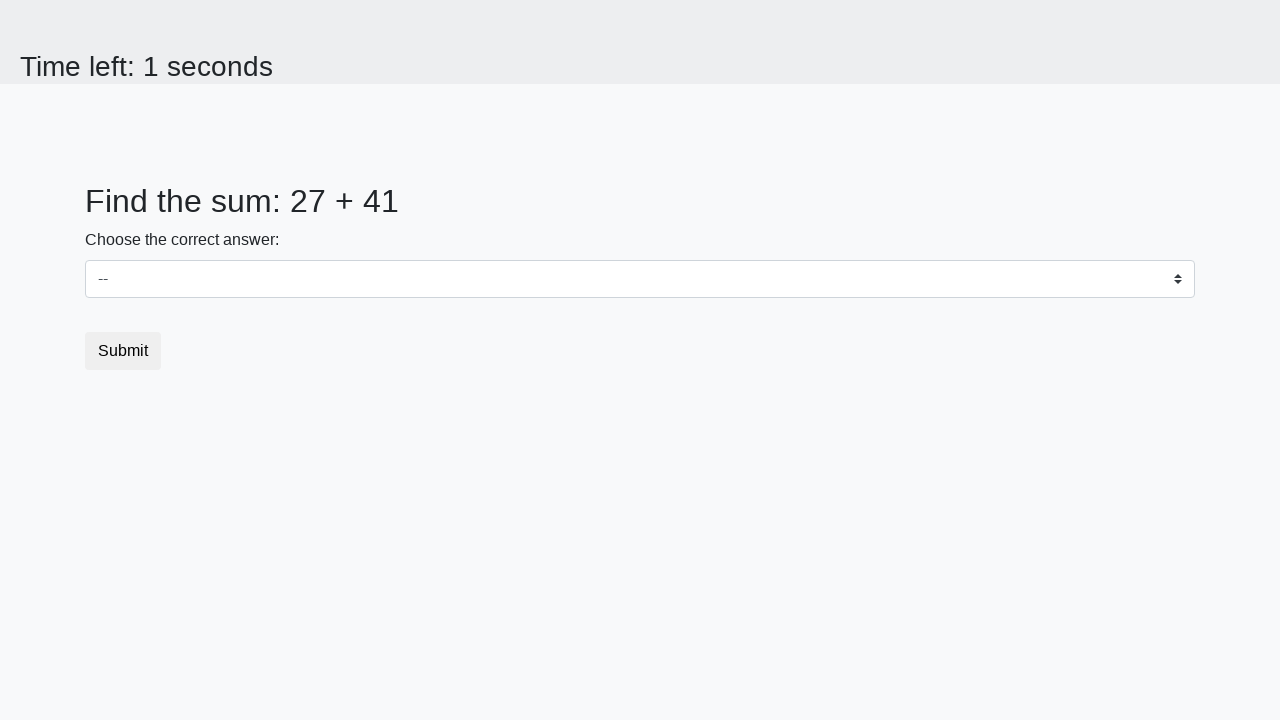